Navigates to Hepsiburada website and locates elements using link text and partial link text selectors, verifying their attributes

Starting URL: https://www.hepsiburada.com/

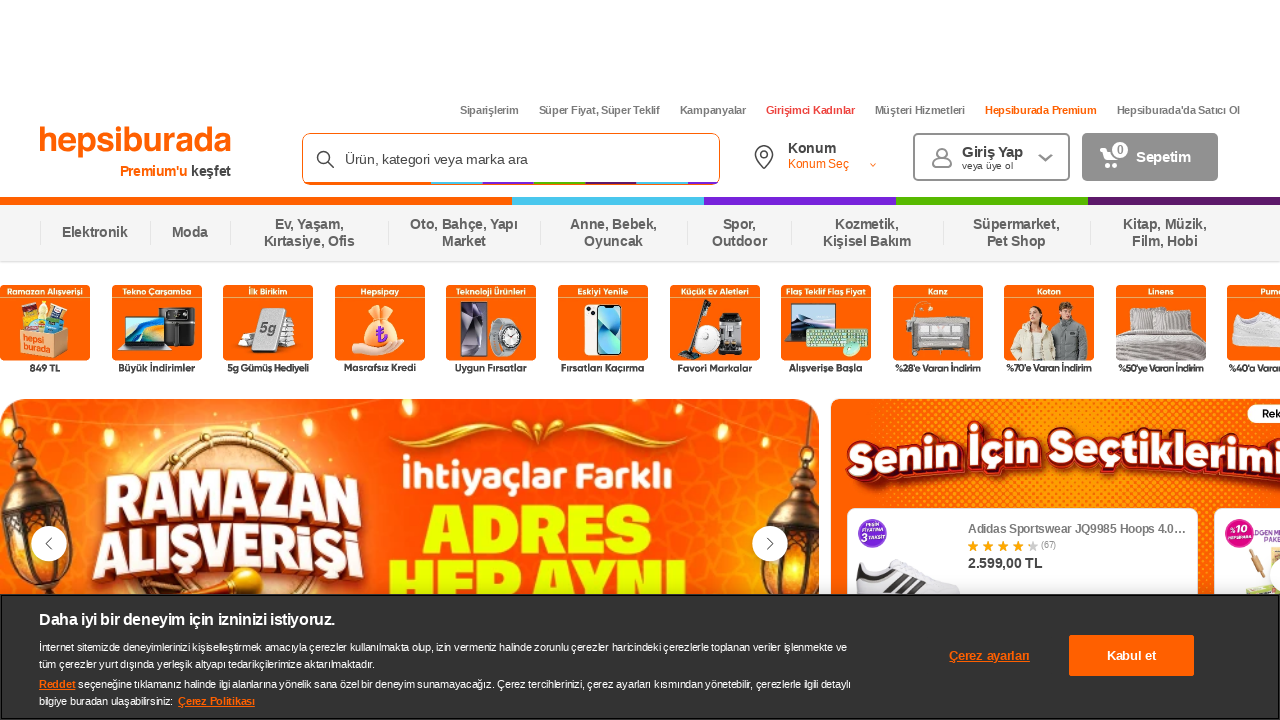

Located link element with exact text 'Siparişlerim'
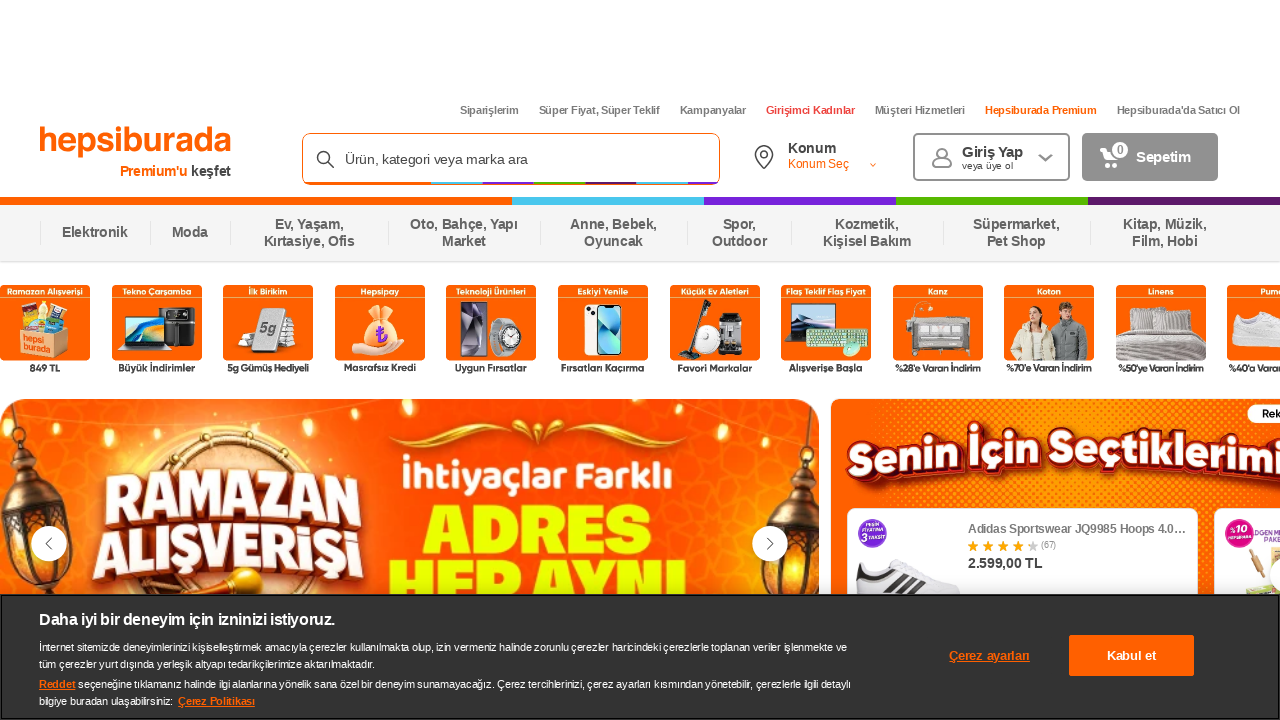

Retrieved inner text from 'Siparişlerim' link
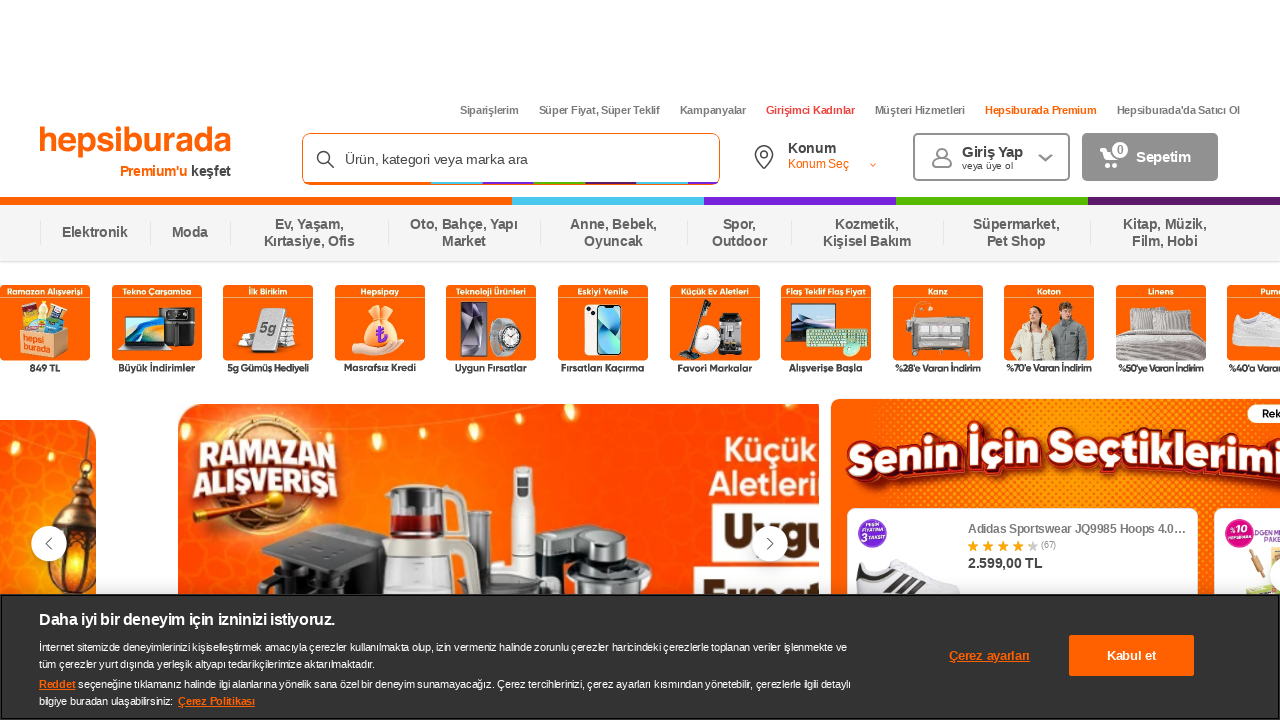

Retrieved href attribute from 'Siparişlerim' link
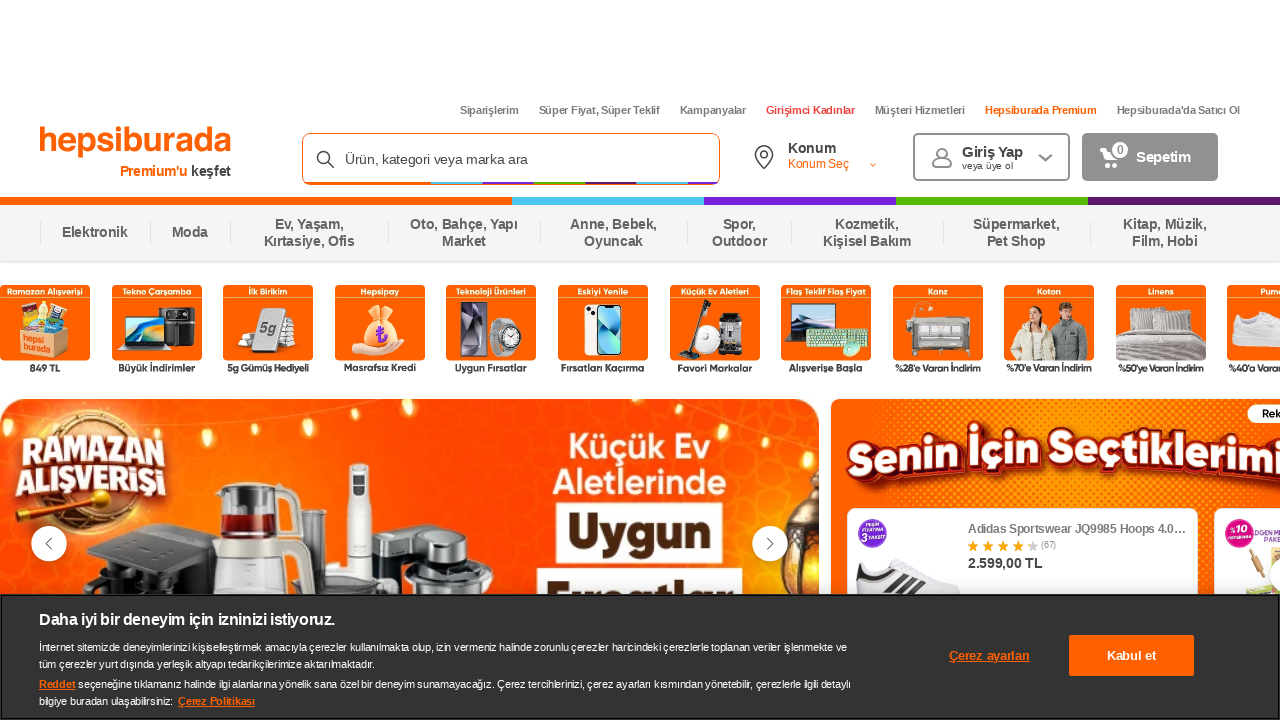

Retrieved title attribute from 'Siparişlerim' link
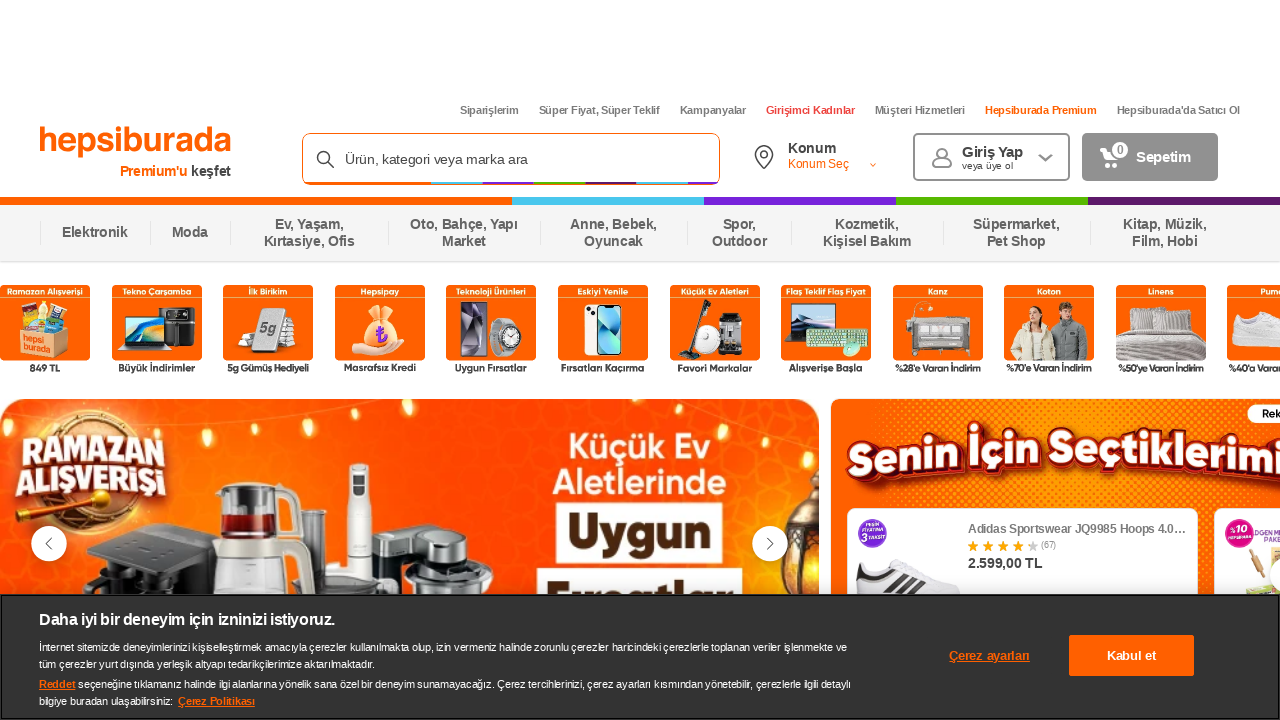

Retrieved rel attribute from 'Siparişlerim' link
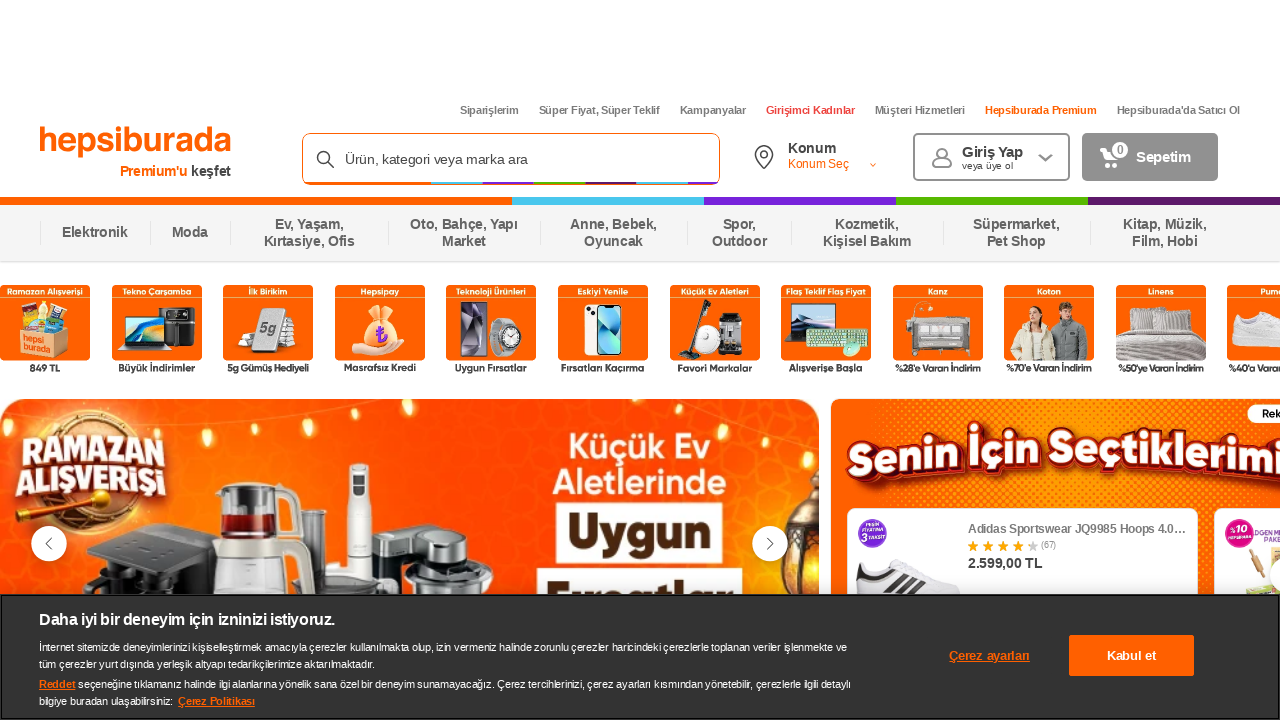

Located link element with partial text 'Süper Fiyat'
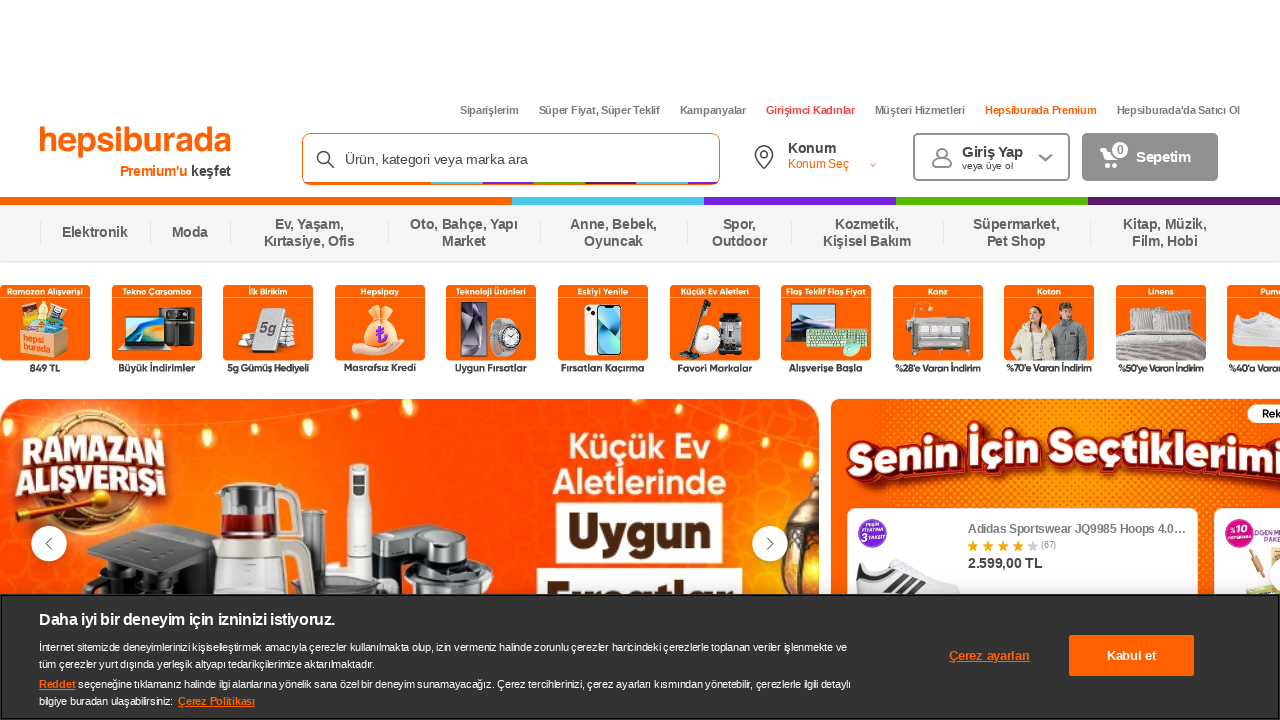

Retrieved inner text from 'Süper Fiyat' link
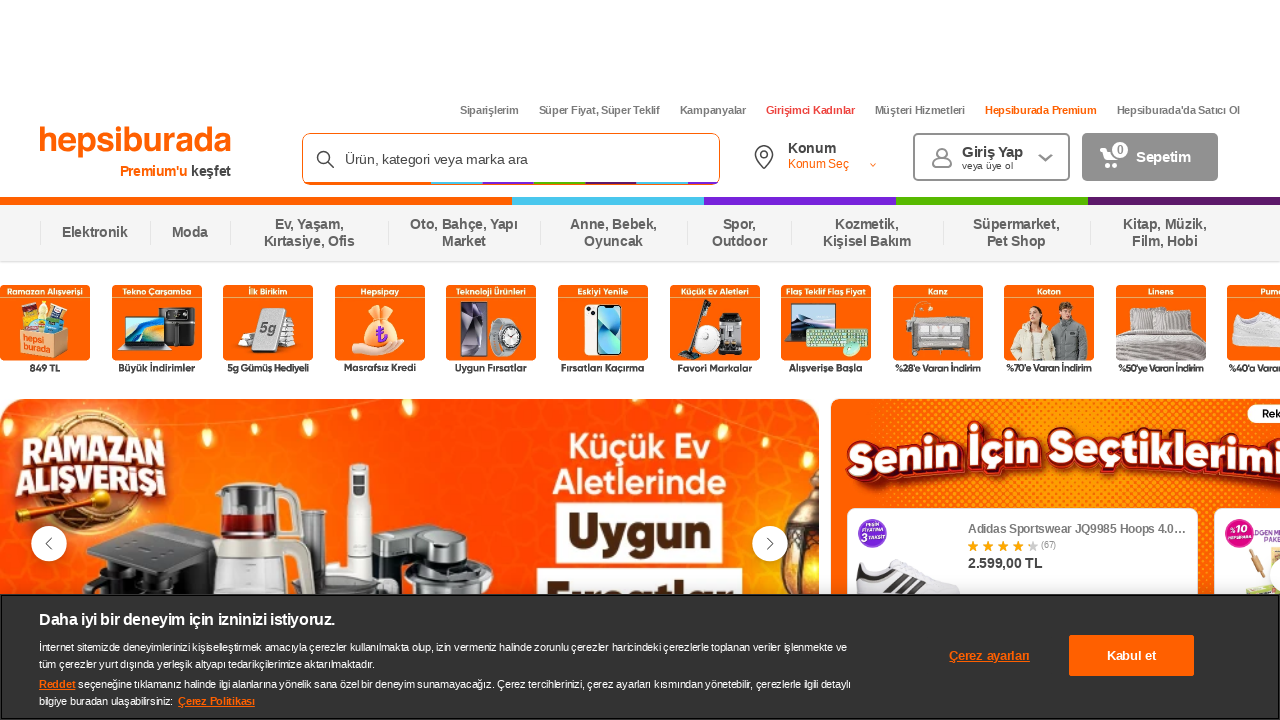

Waited 3 seconds
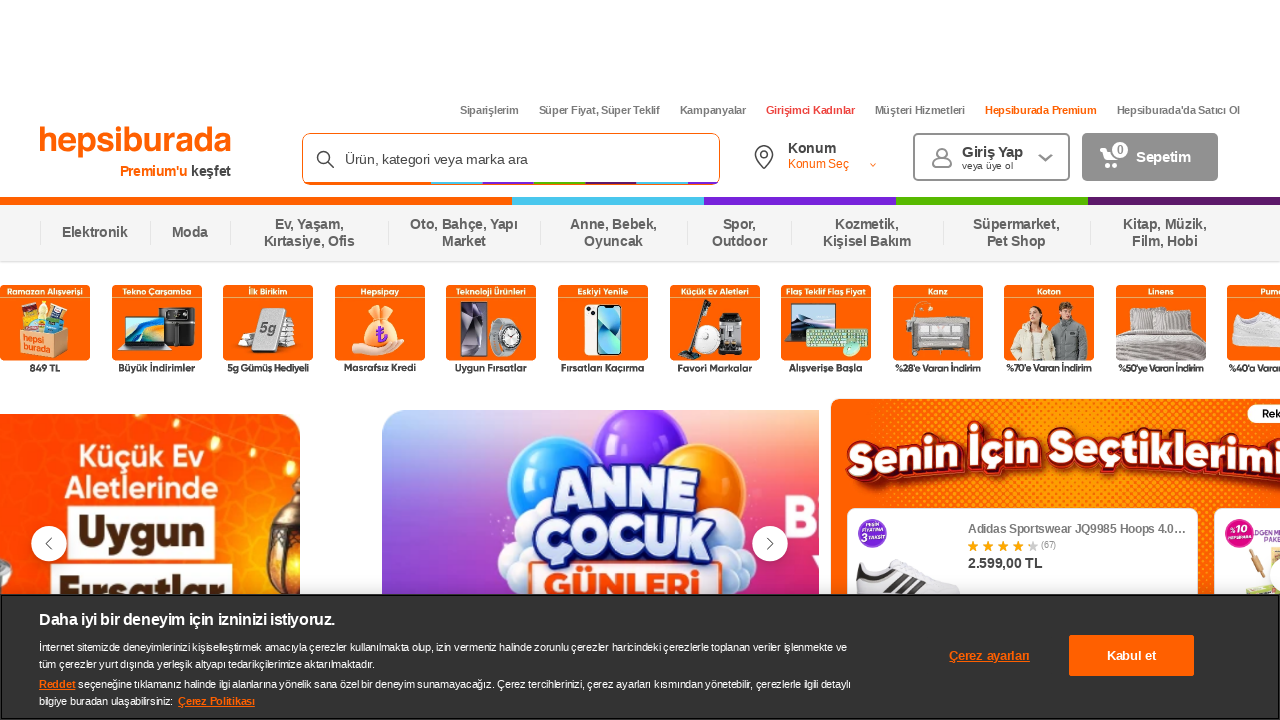

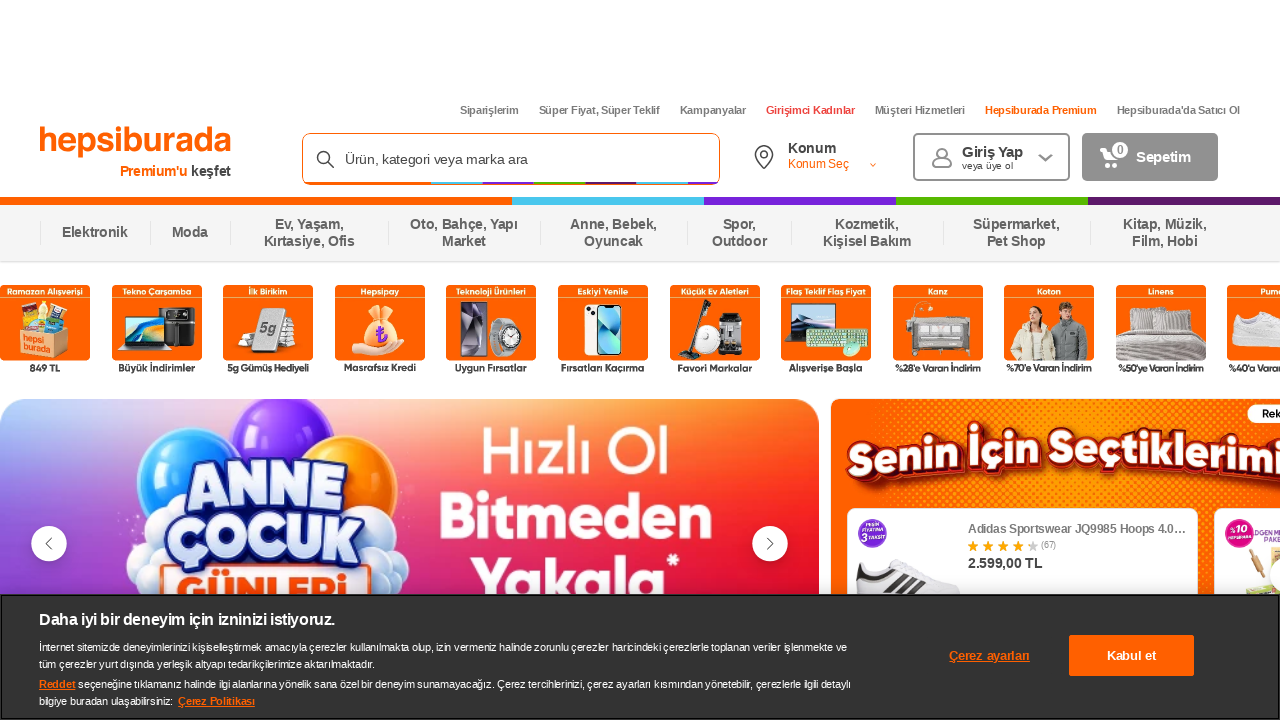